Tests window/tab handling by opening a new tab and switching between windows

Starting URL: https://testek.vn/lab/auto/web-elements/

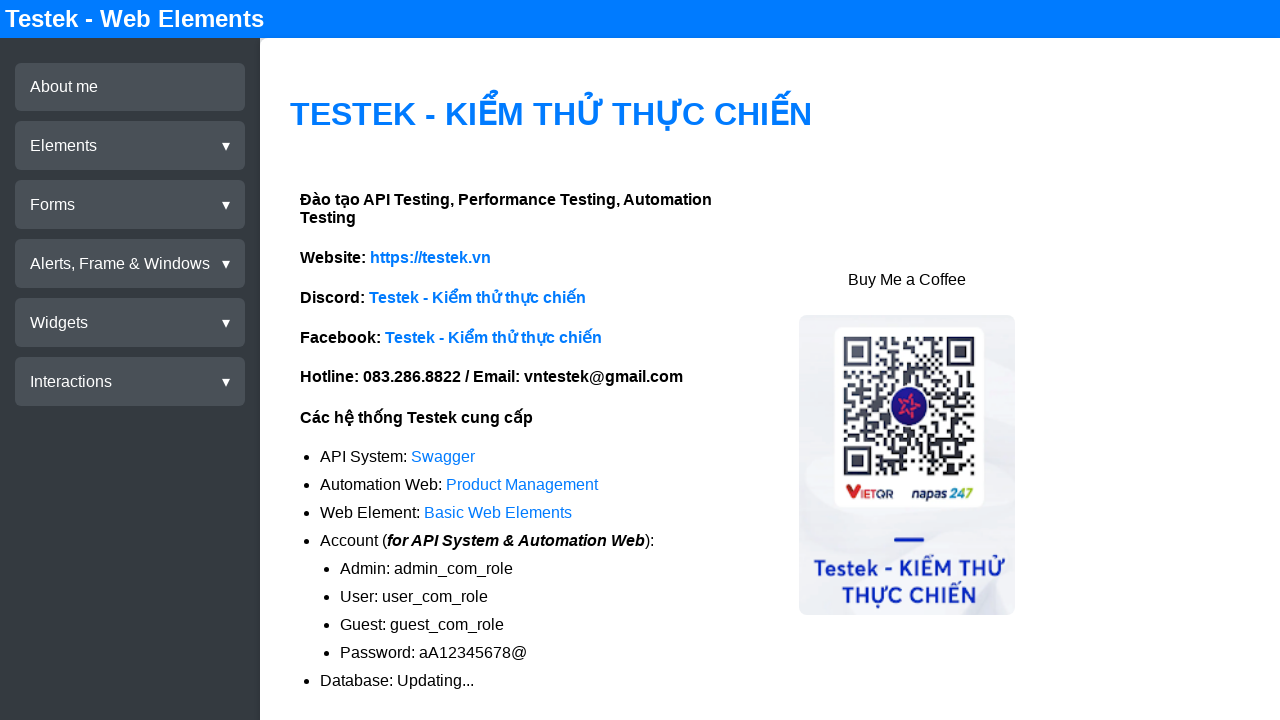

Stored reference to current page
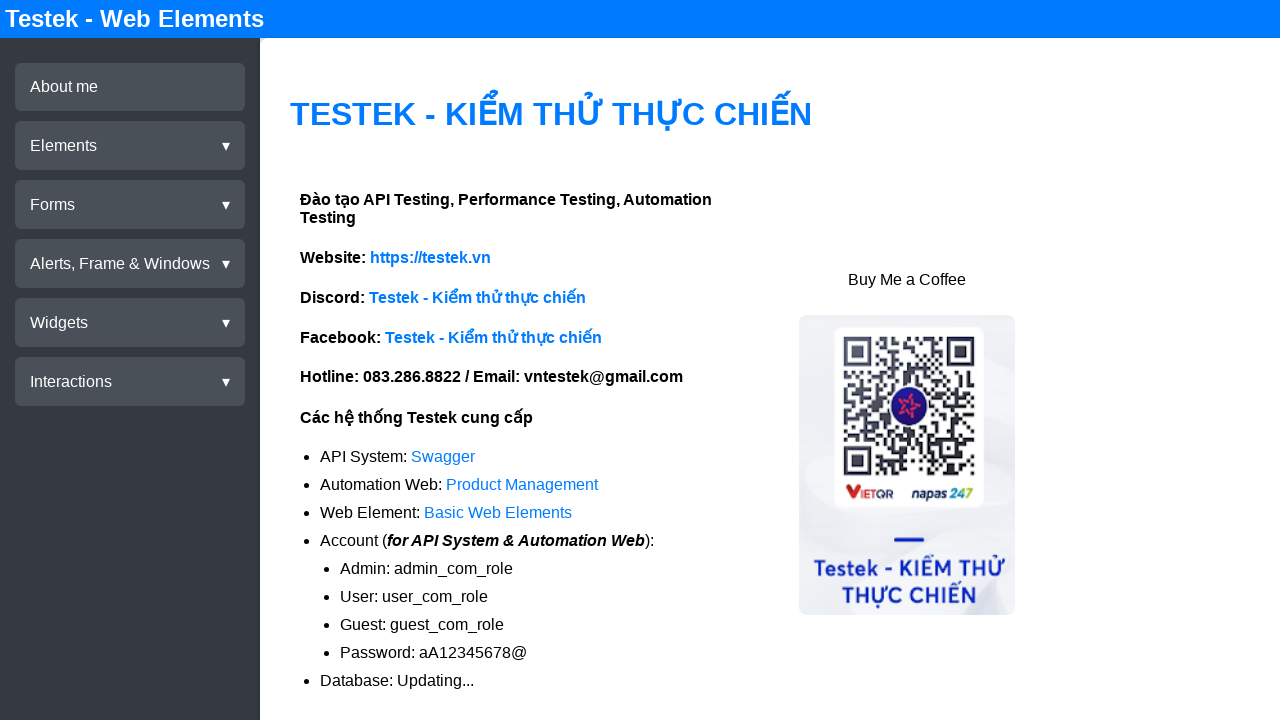

Opened a new tab
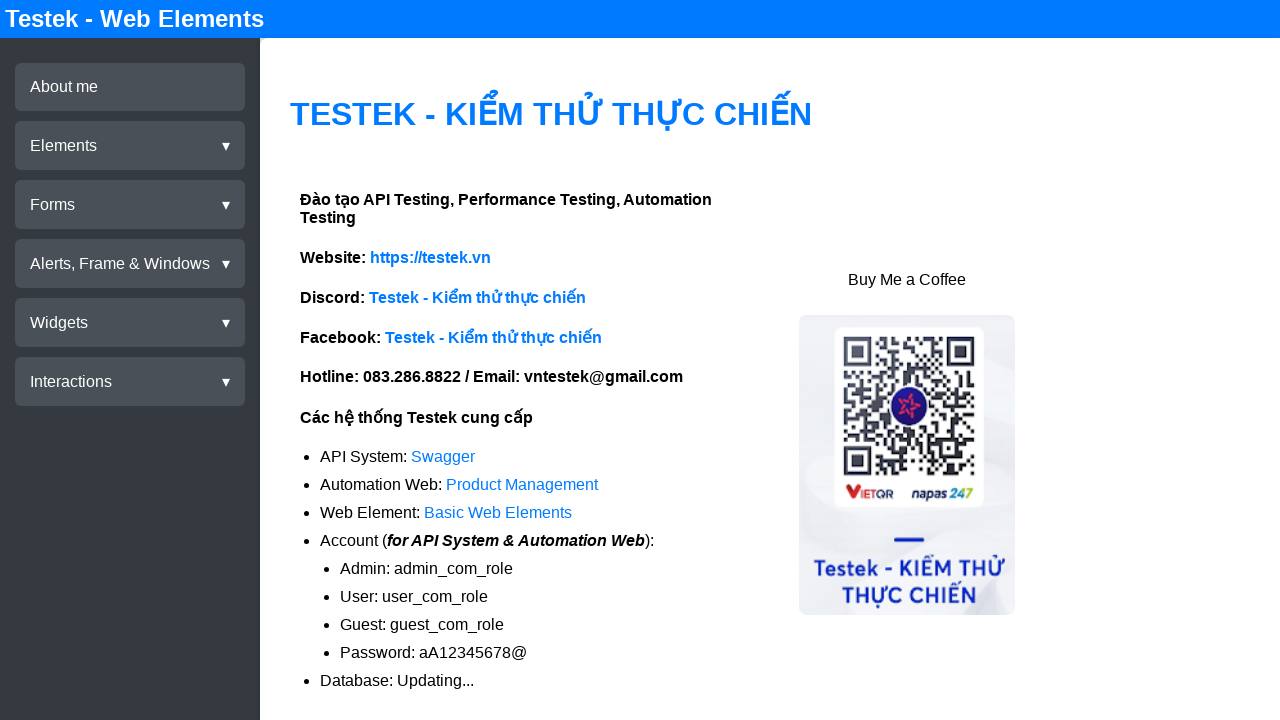

Navigated new tab to https://selenium.dev
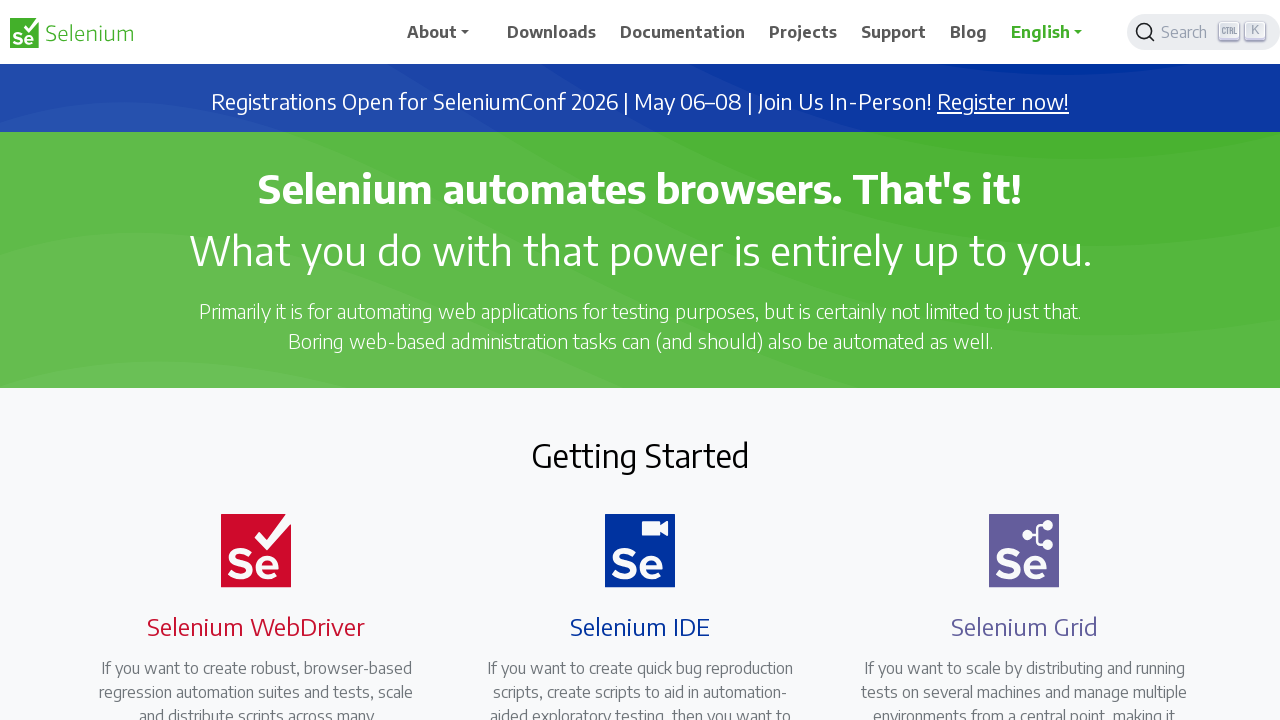

Switched back to original tab by bringing it to front
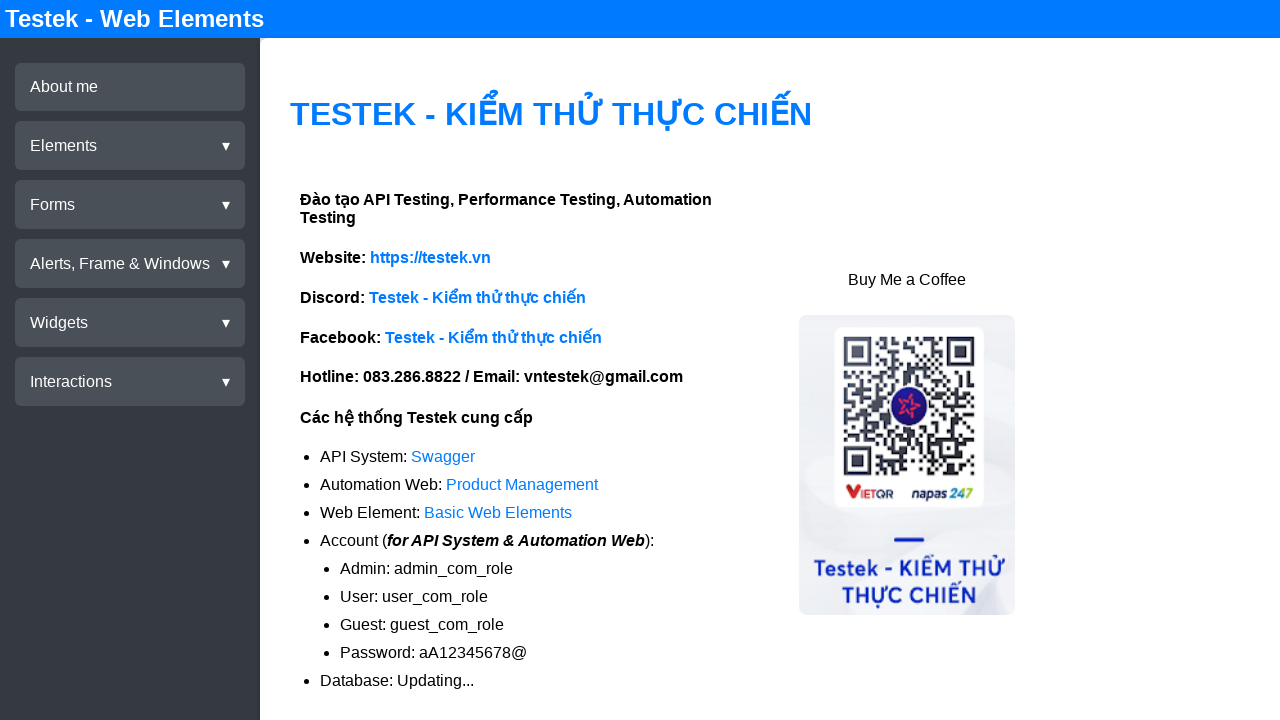

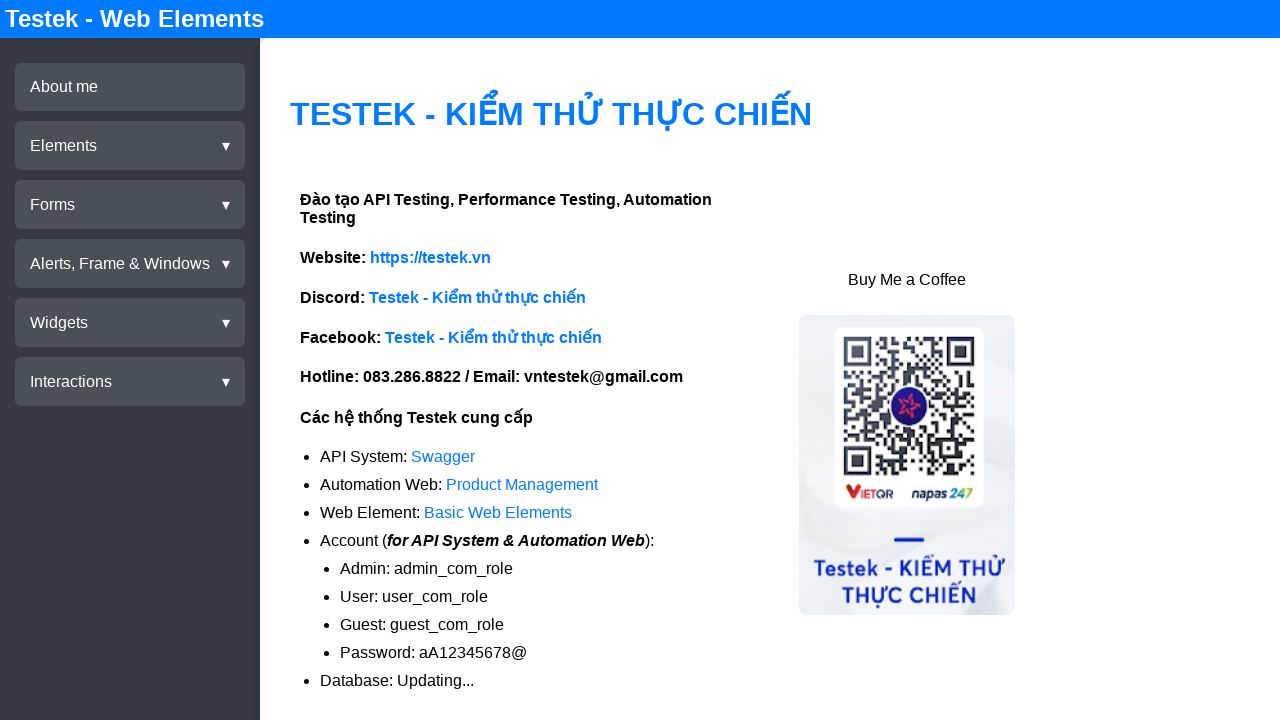